Navigates to the signup page and verifies the page loads correctly

Starting URL: https://pulse-frontend.web.app/auth/signup

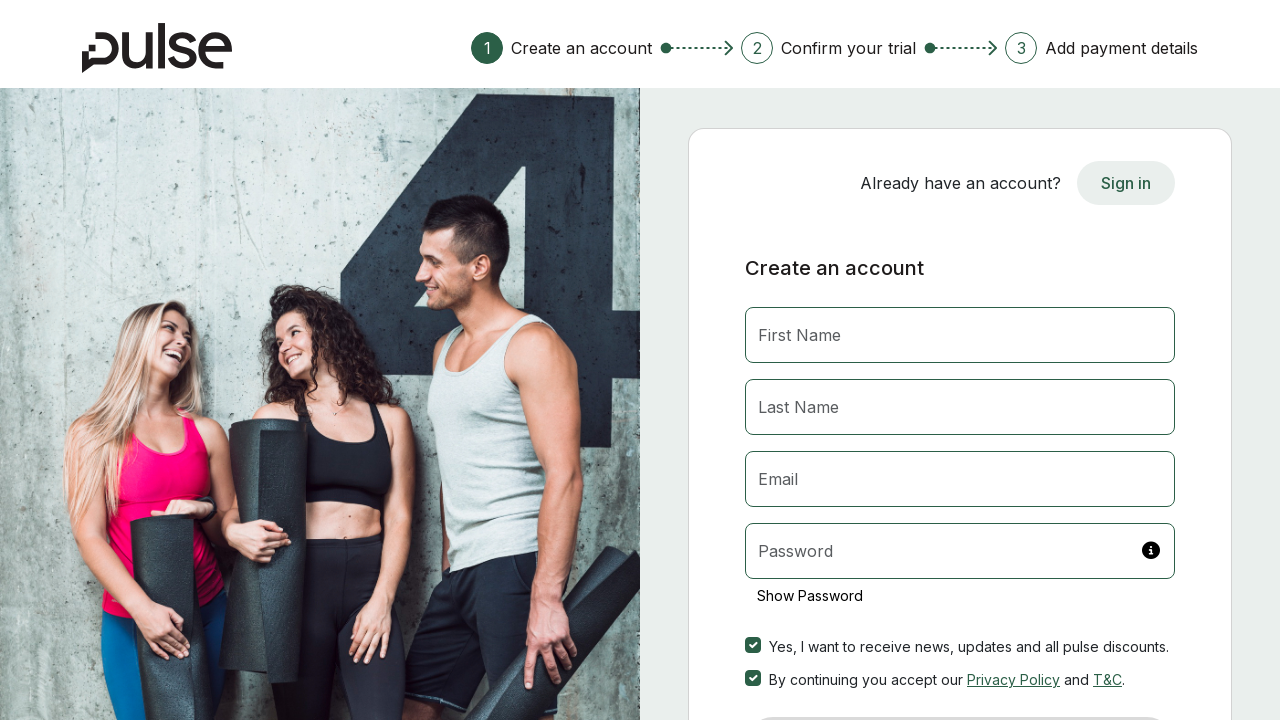

Signup page loaded with network idle state
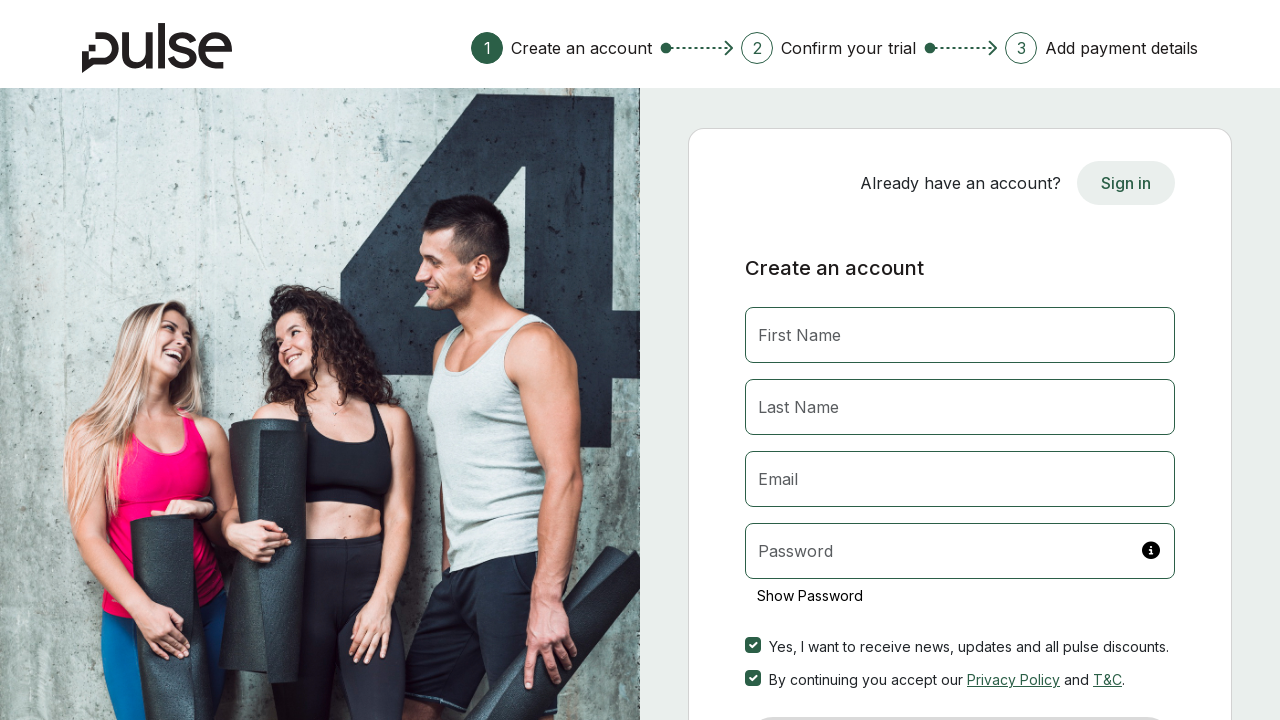

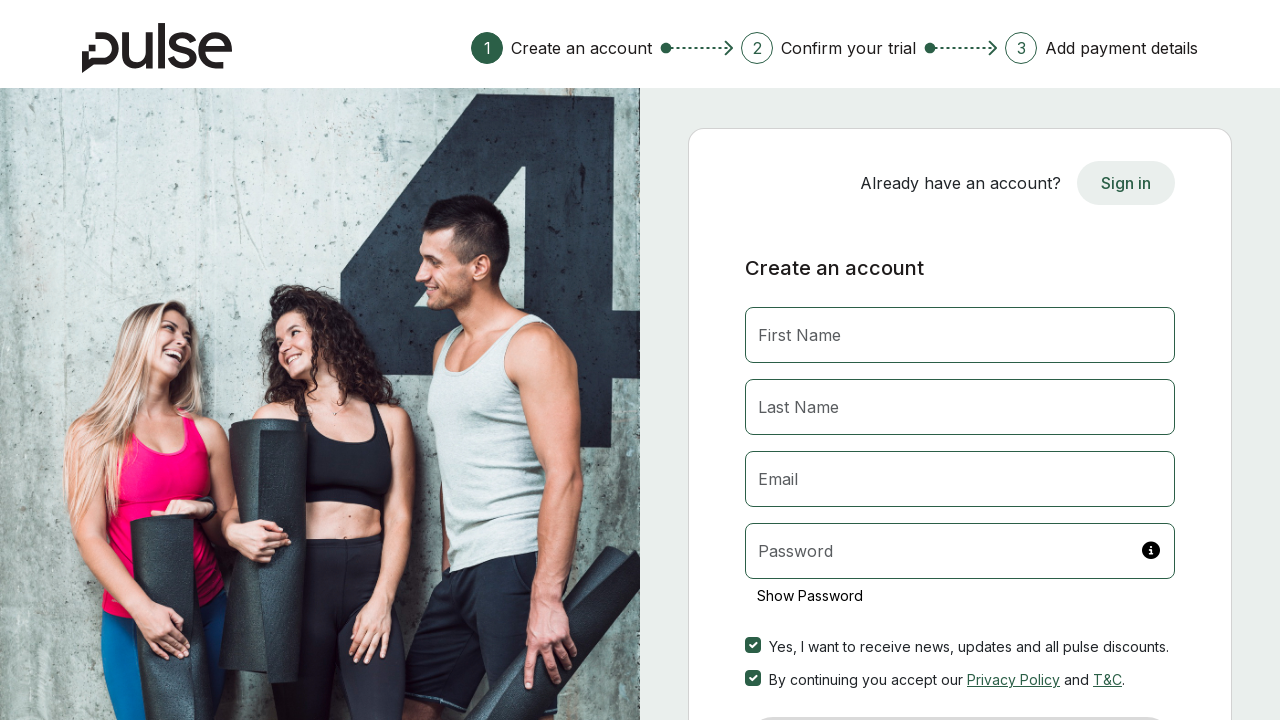